Navigates through the University of Alberta academic calendar to find and view degree requirements for a specific faculty, degree type, and subject by clicking through various navigation links.

Starting URL: https://calendar.ualberta.ca/content.php?catoid=39&navoid=12425#

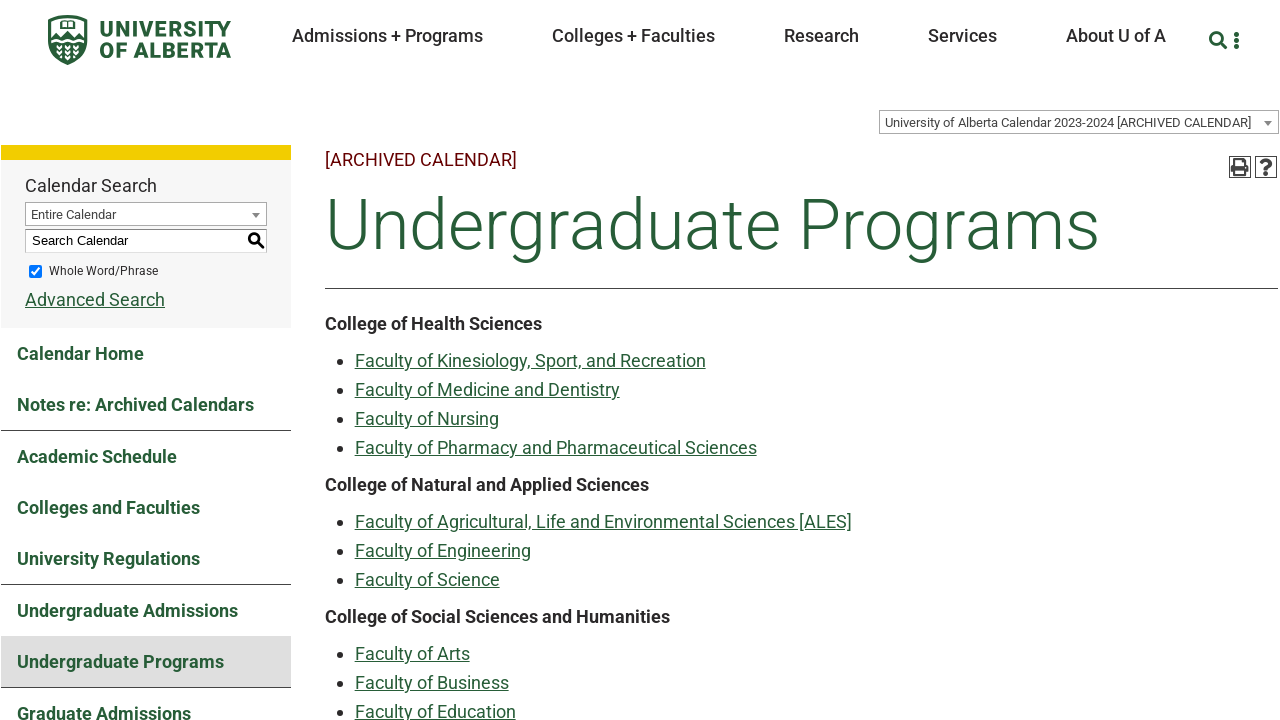

Waited for Faculty of Science element to load
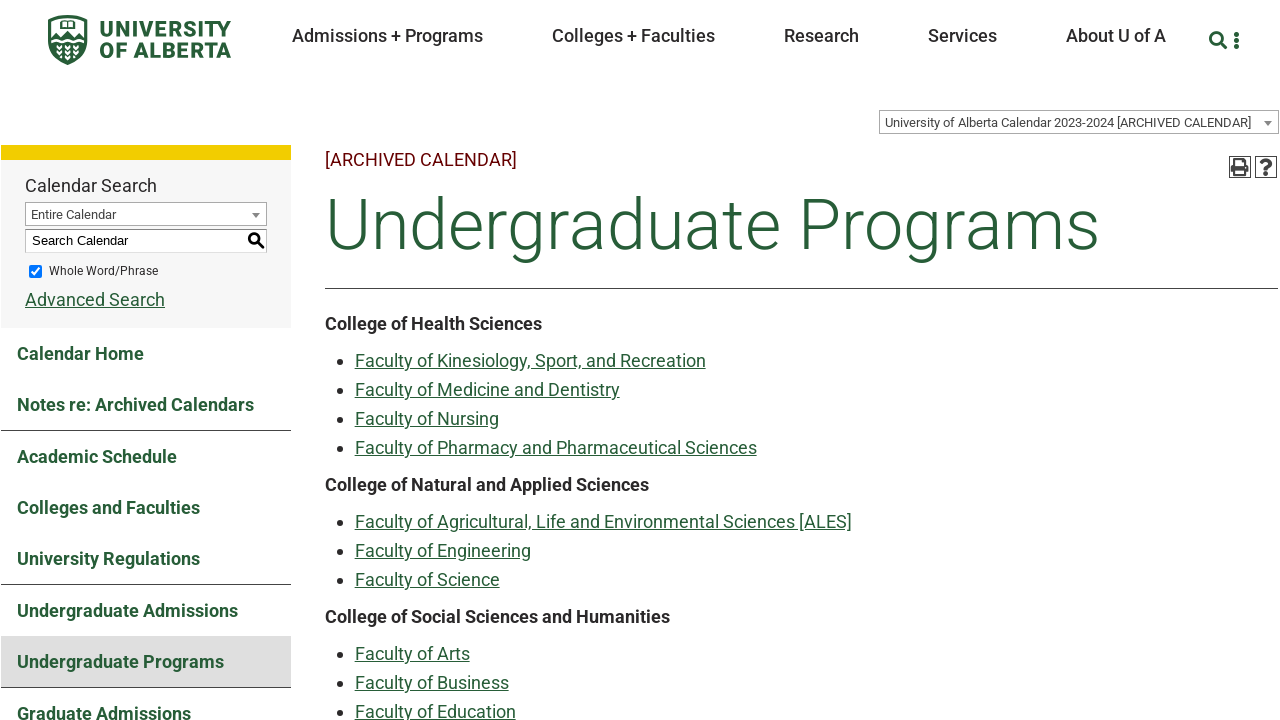

Located all Faculty of Science elements
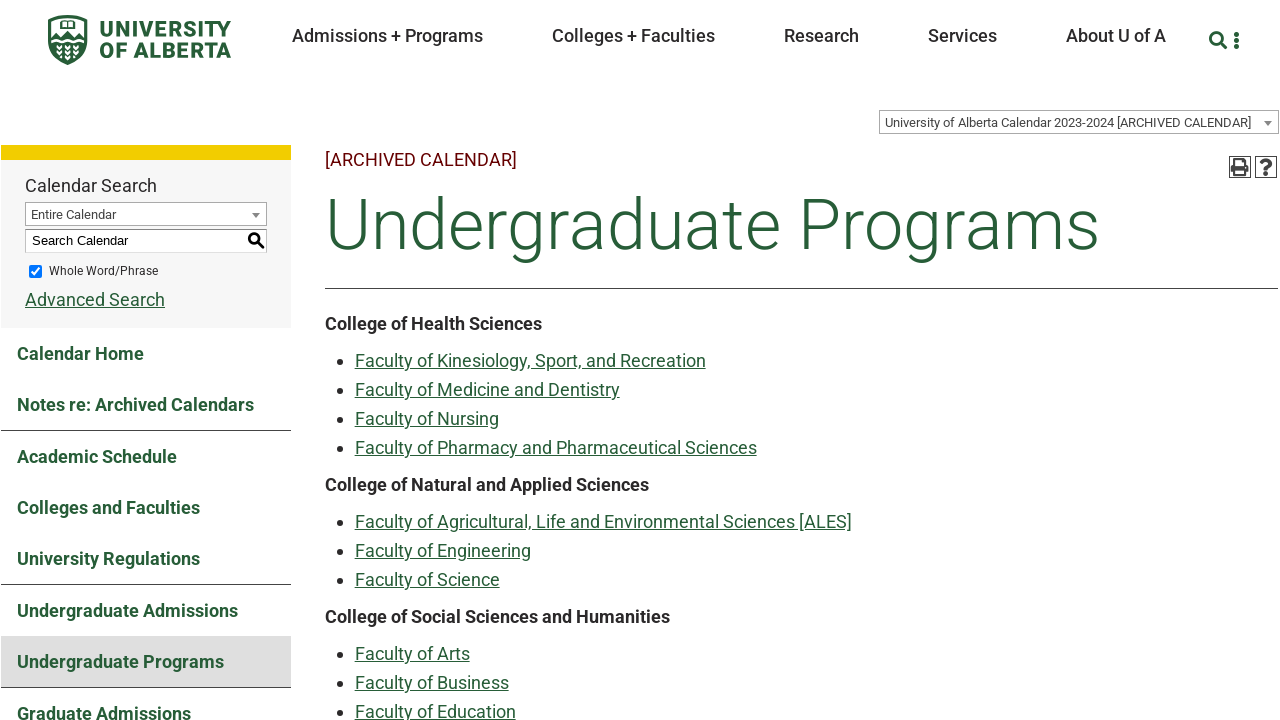

Waited for navigation links to load
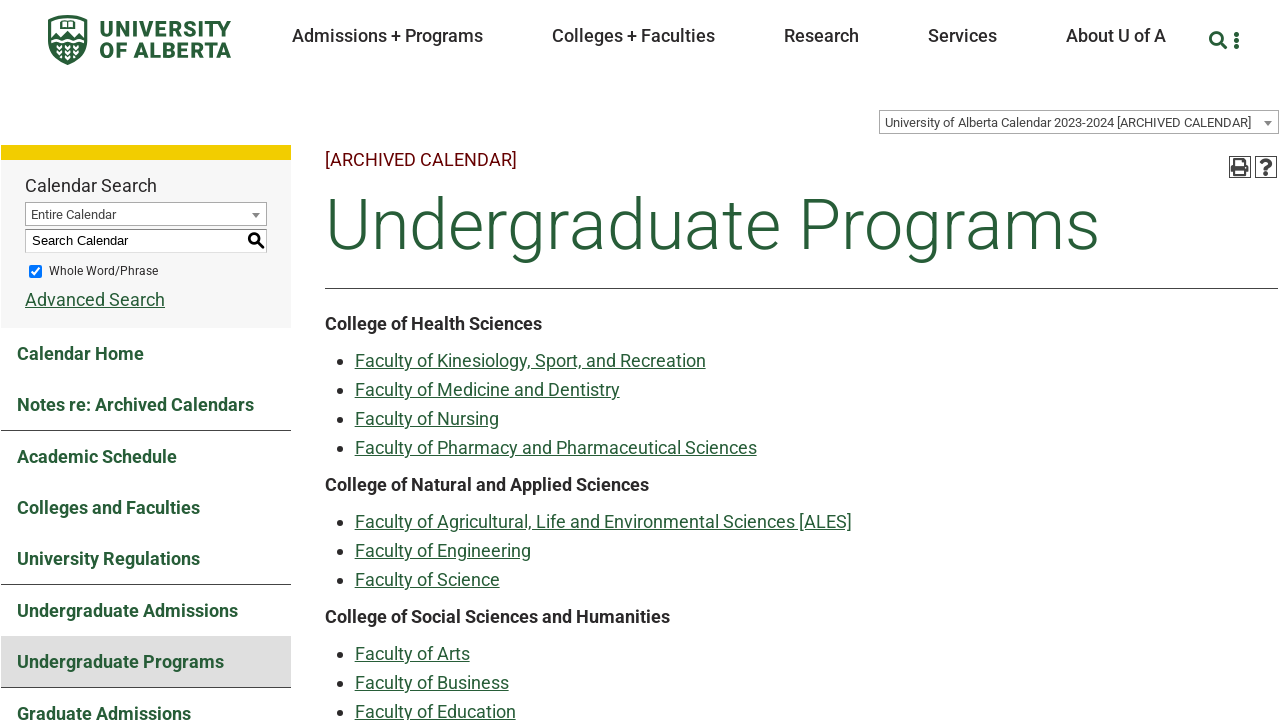

Retrieved all page links
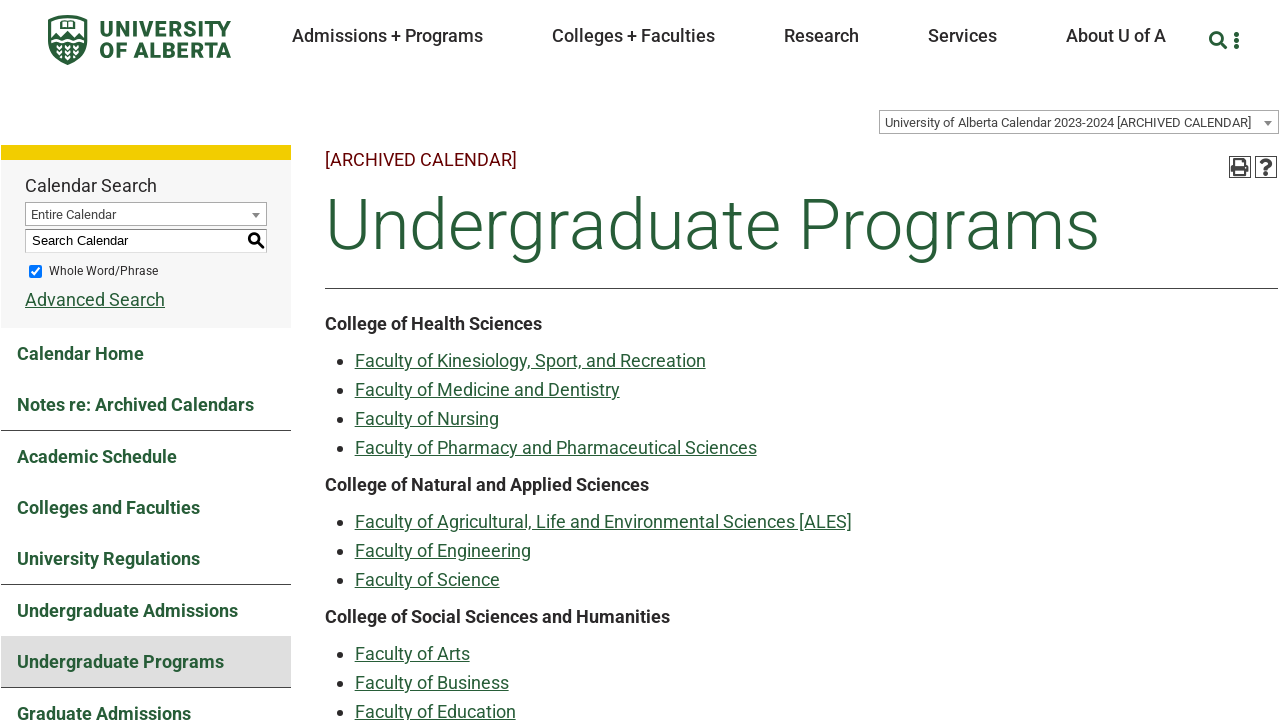

Clicked on Bachelor of Science Specialization link at (525, 360) on a >> nth=270
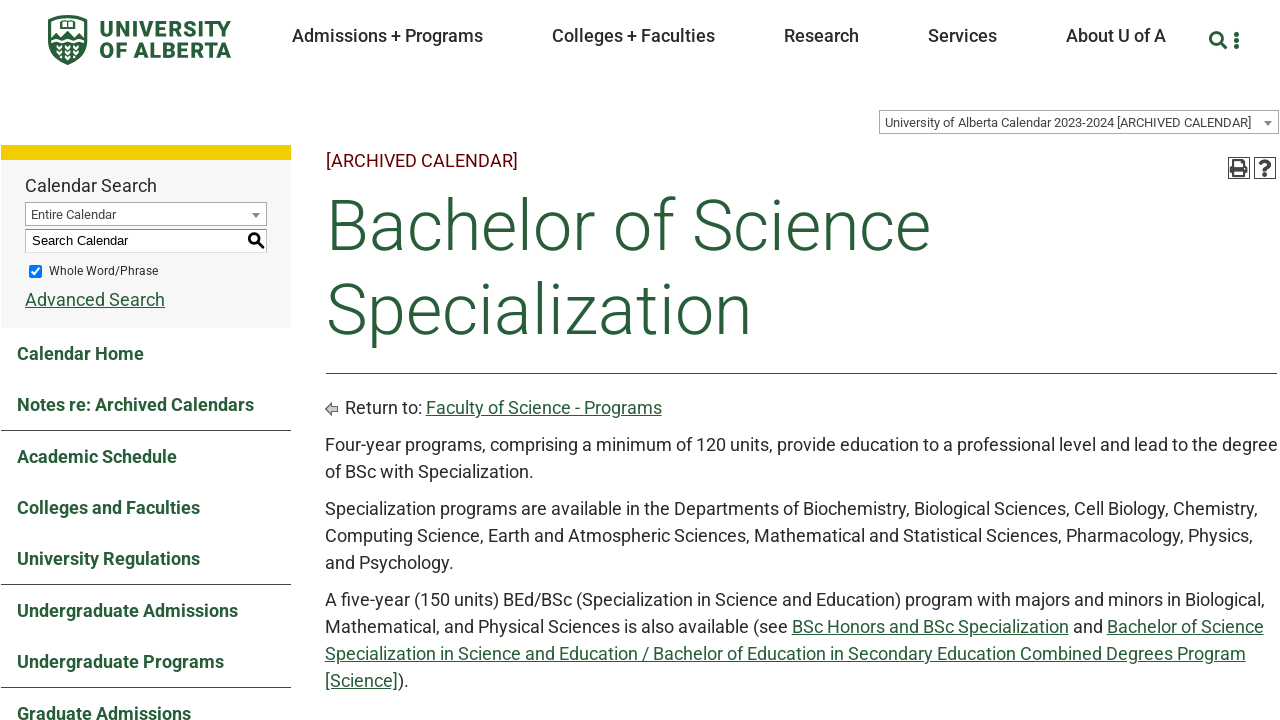

Waited for page to reach networkidle state
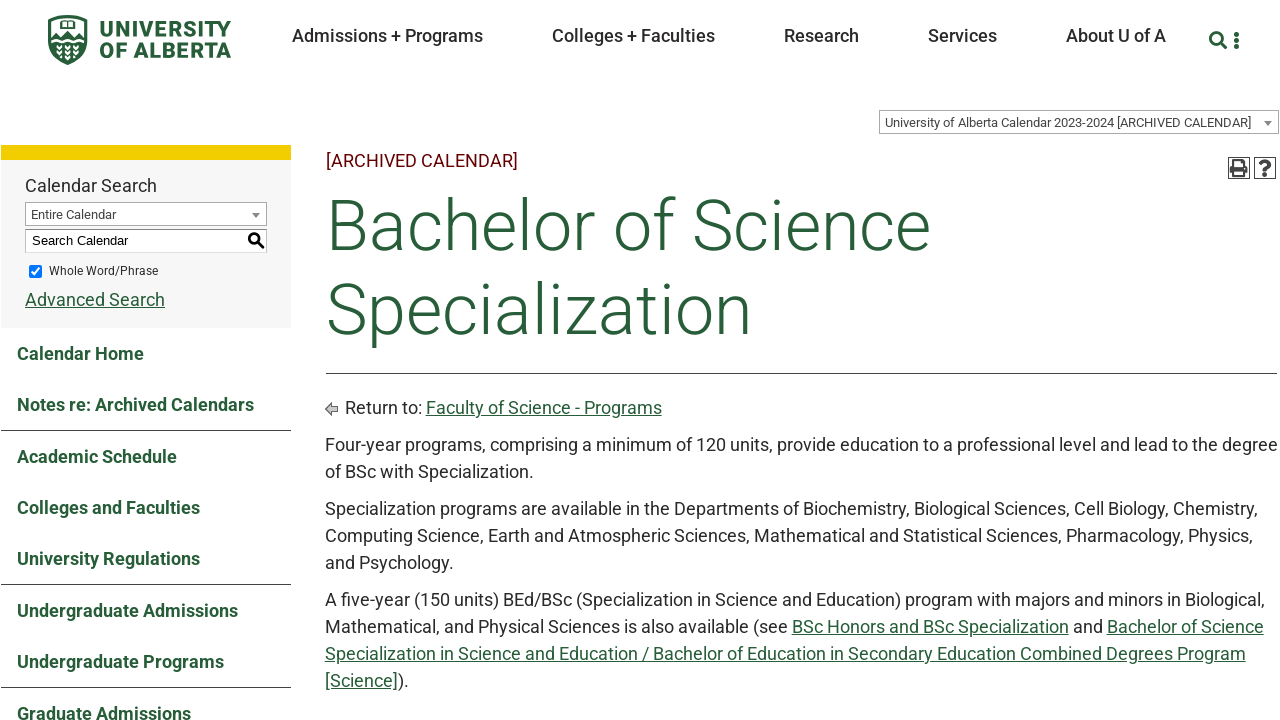

Waited for specialization links to load
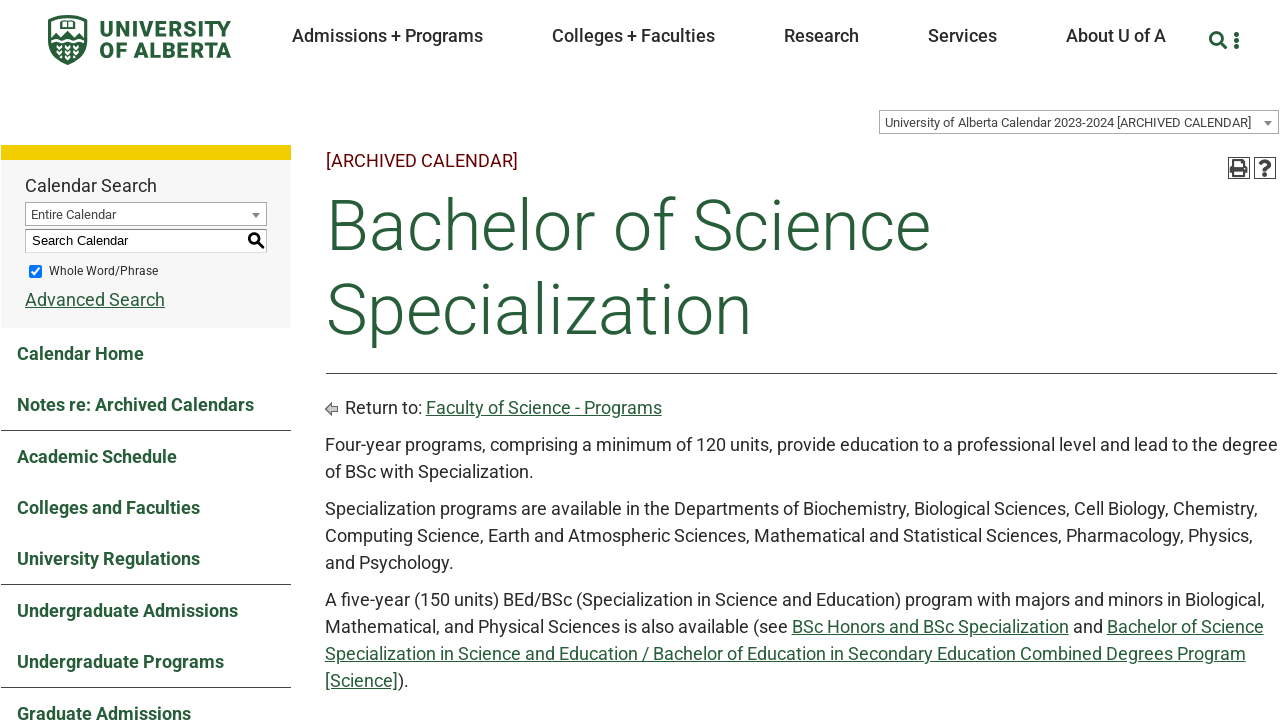

Retrieved all specialization links
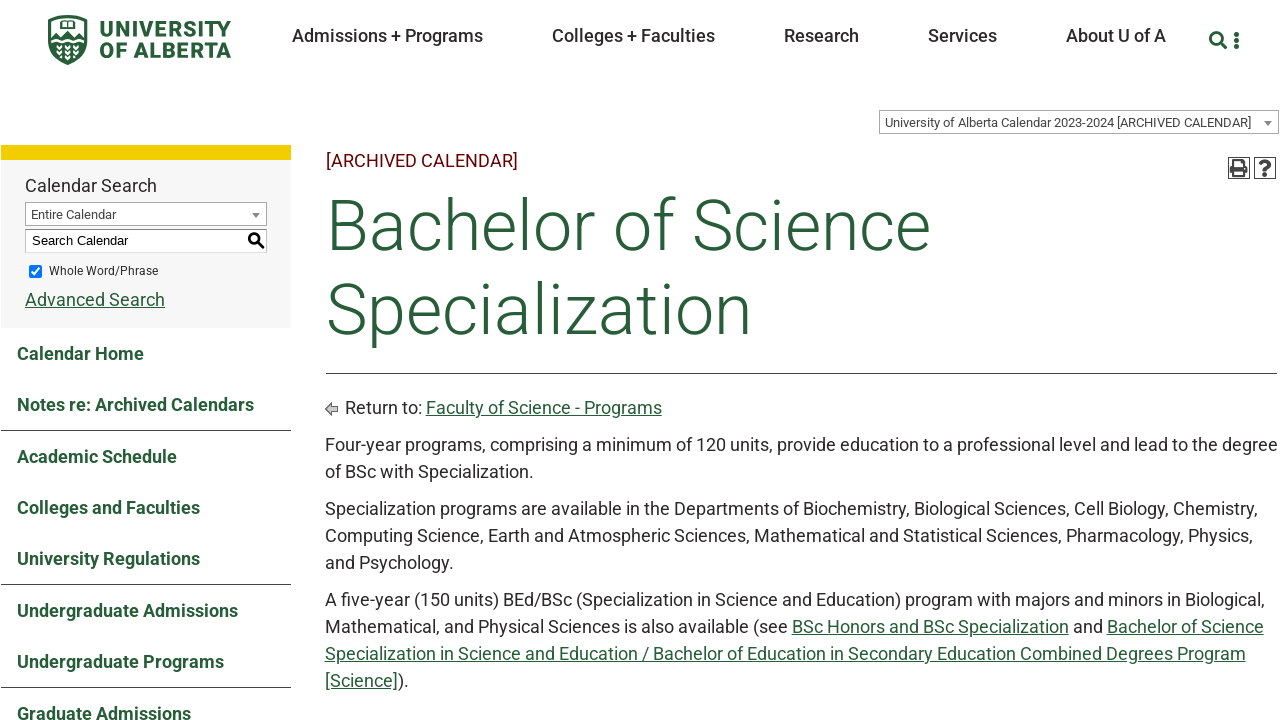

Clicked on Specialization in Computing Science link at (519, 360) on a >> nth=176
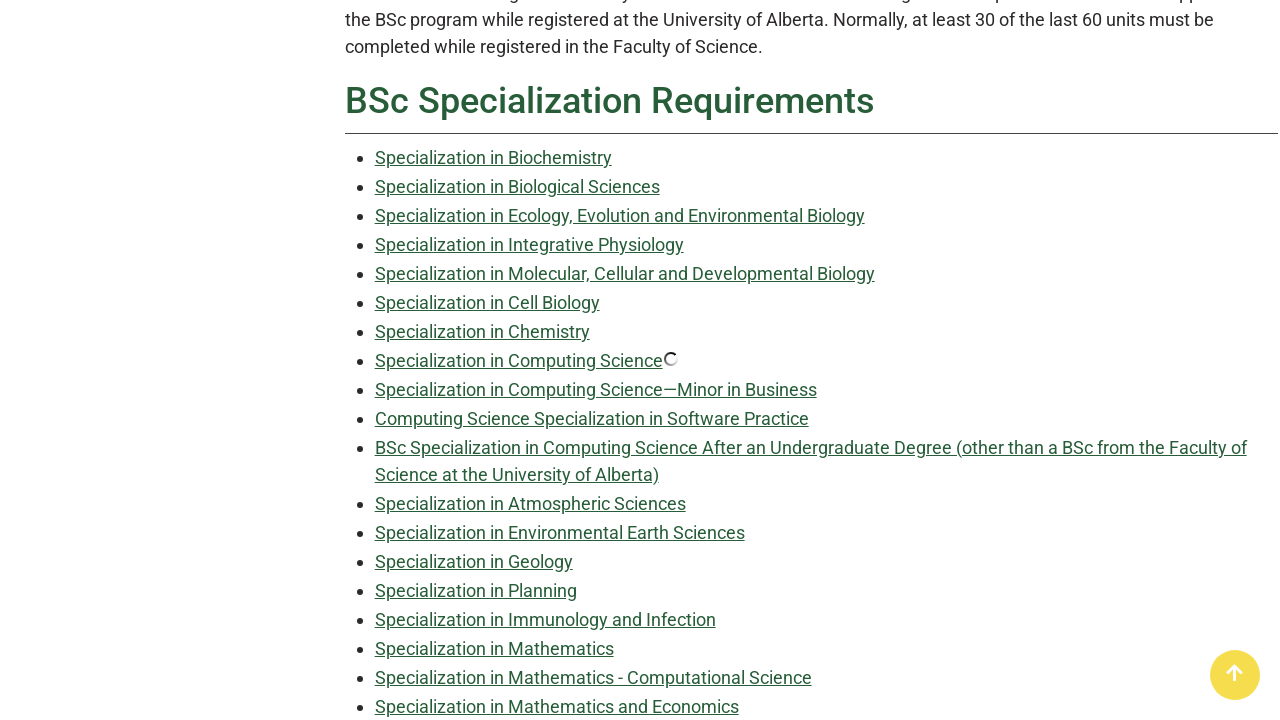

Waited for degree requirements content to load
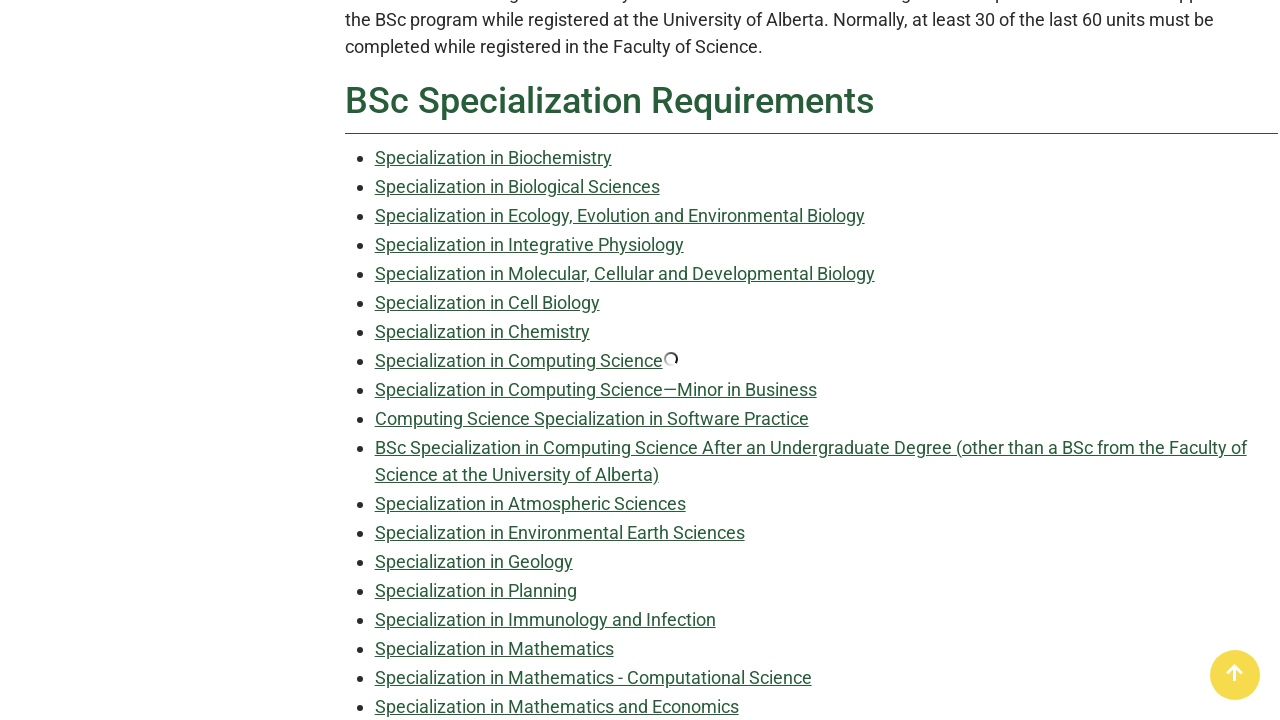

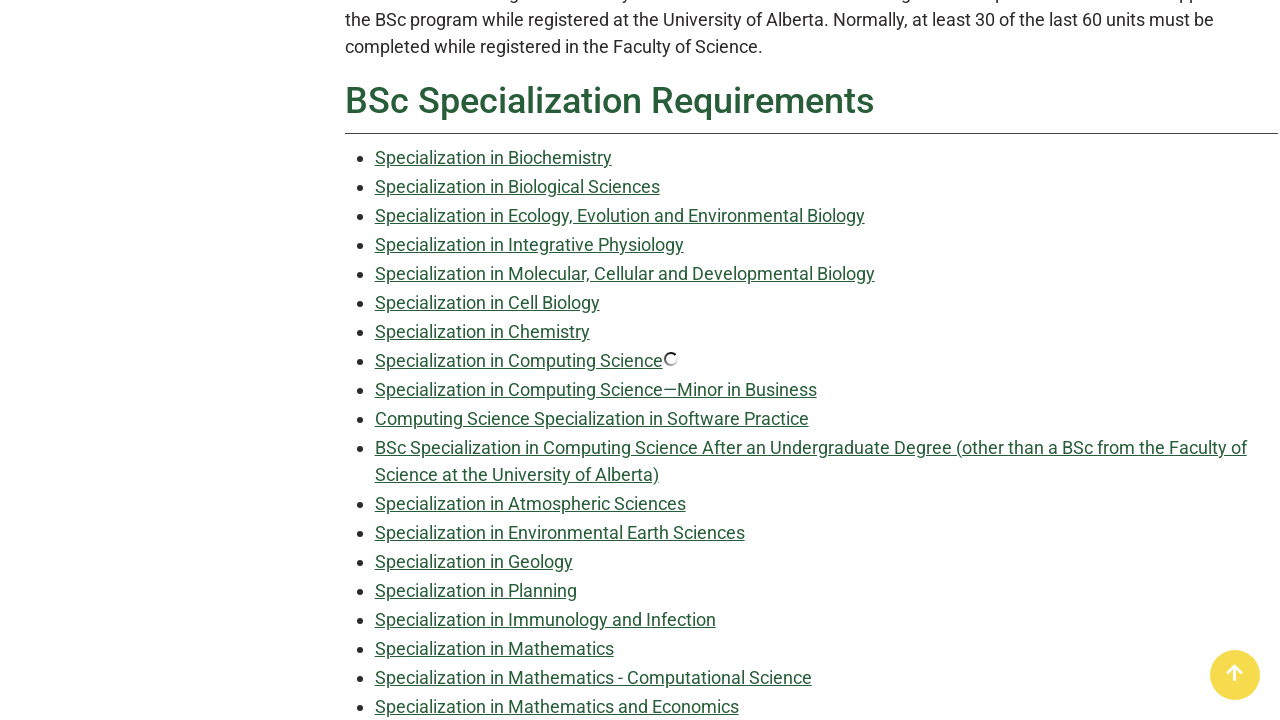